Tests that the OrangeHRM homepage loads correctly by verifying the page title contains "Orange"

Starting URL: https://www.orangehrm.com/

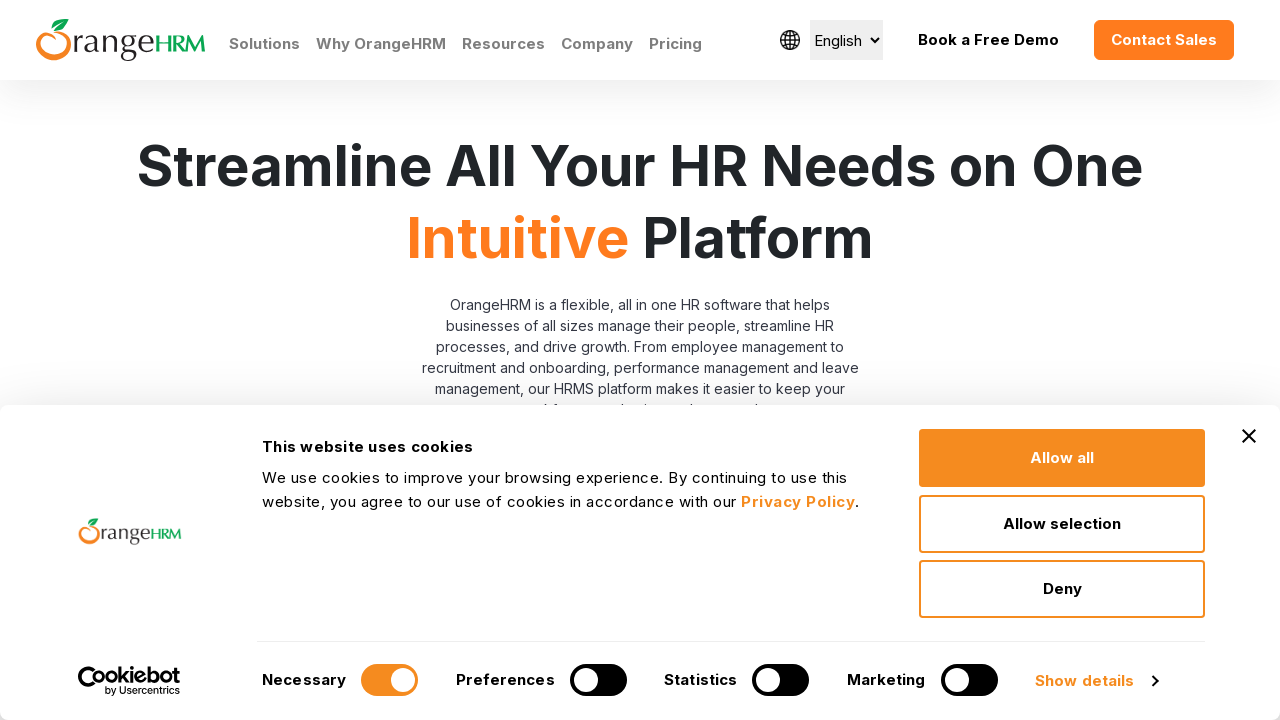

Navigated to OrangeHRM homepage
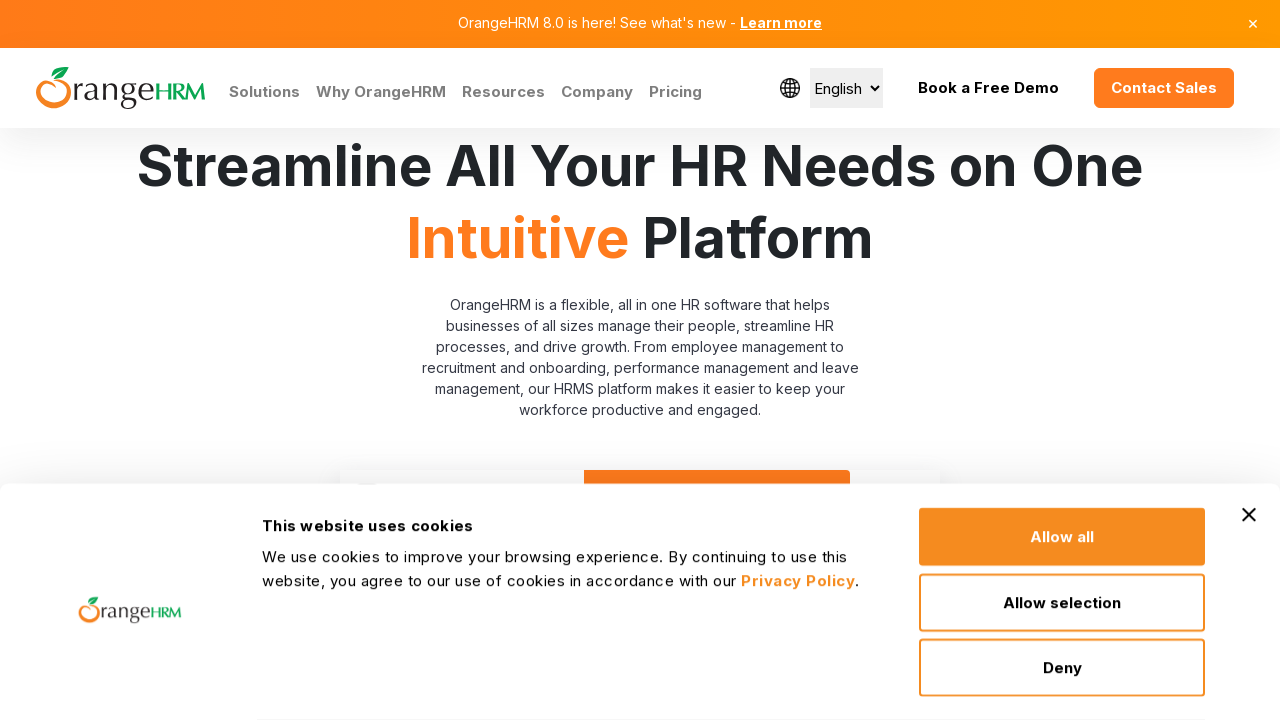

Verified page title contains 'Orange'
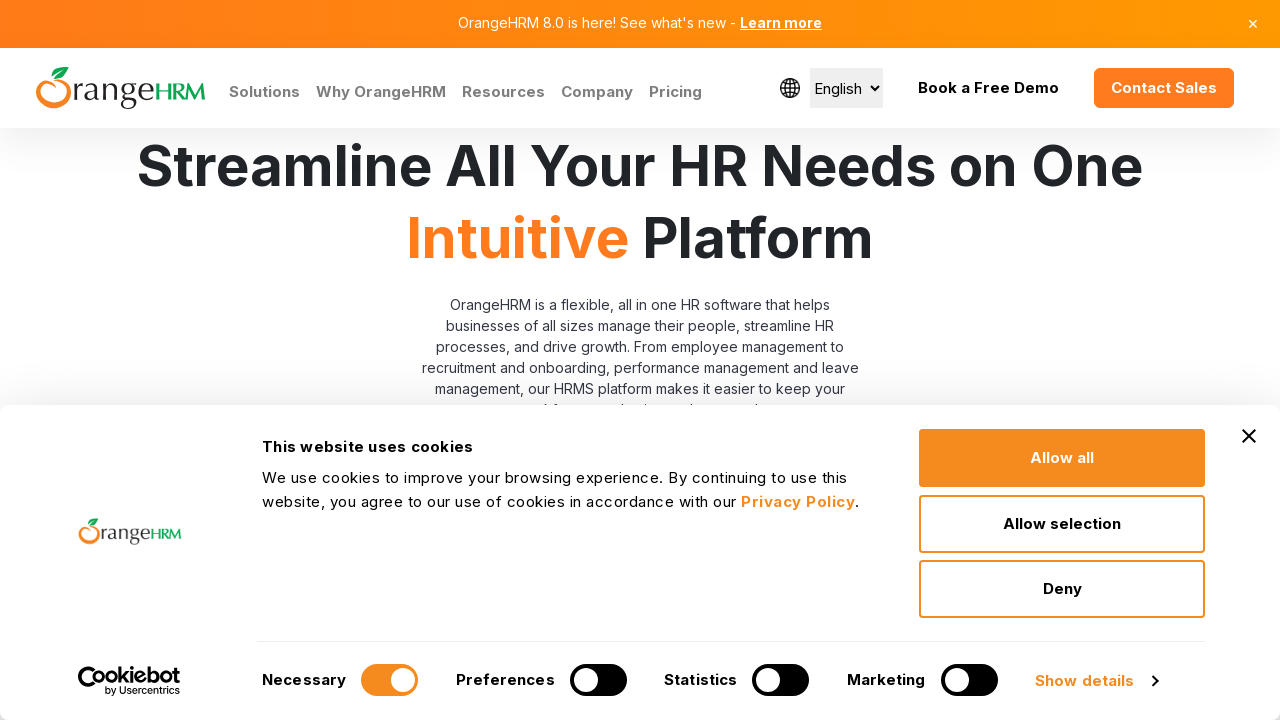

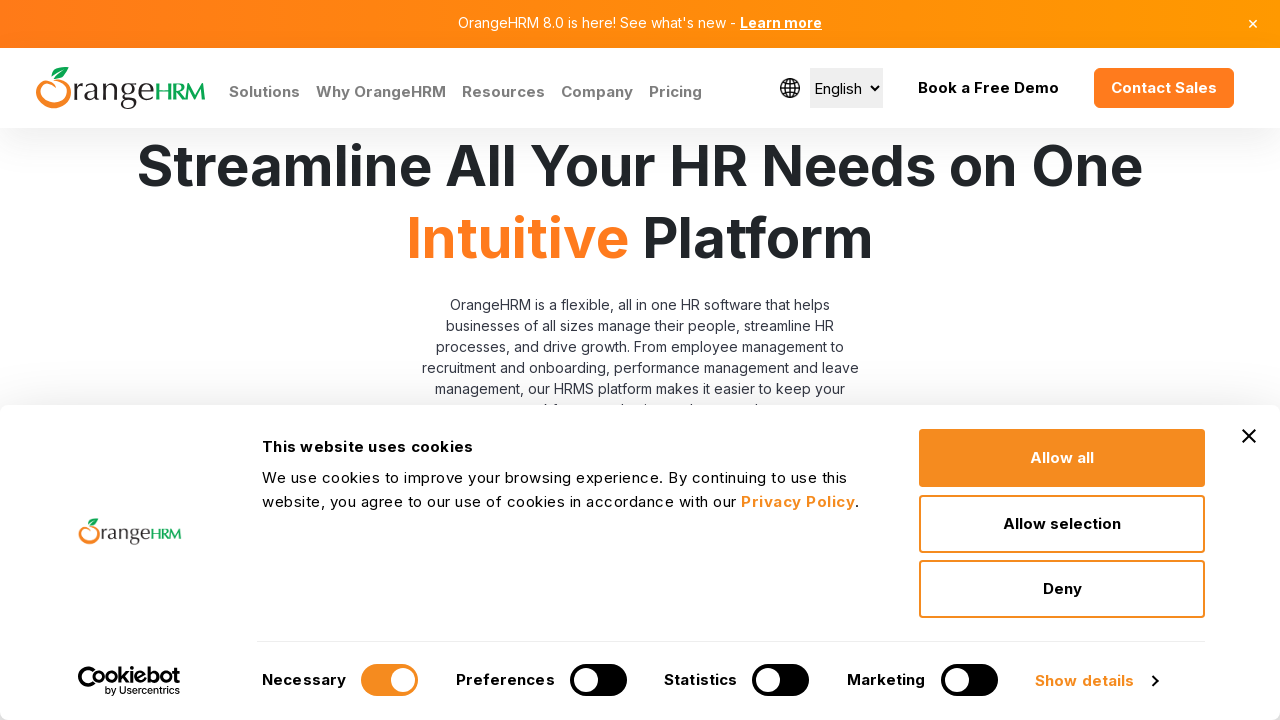